Navigates to AJIO shopping website and hovers over the MEN menu to trigger a dropdown menu display

Starting URL: https://www.ajio.com/

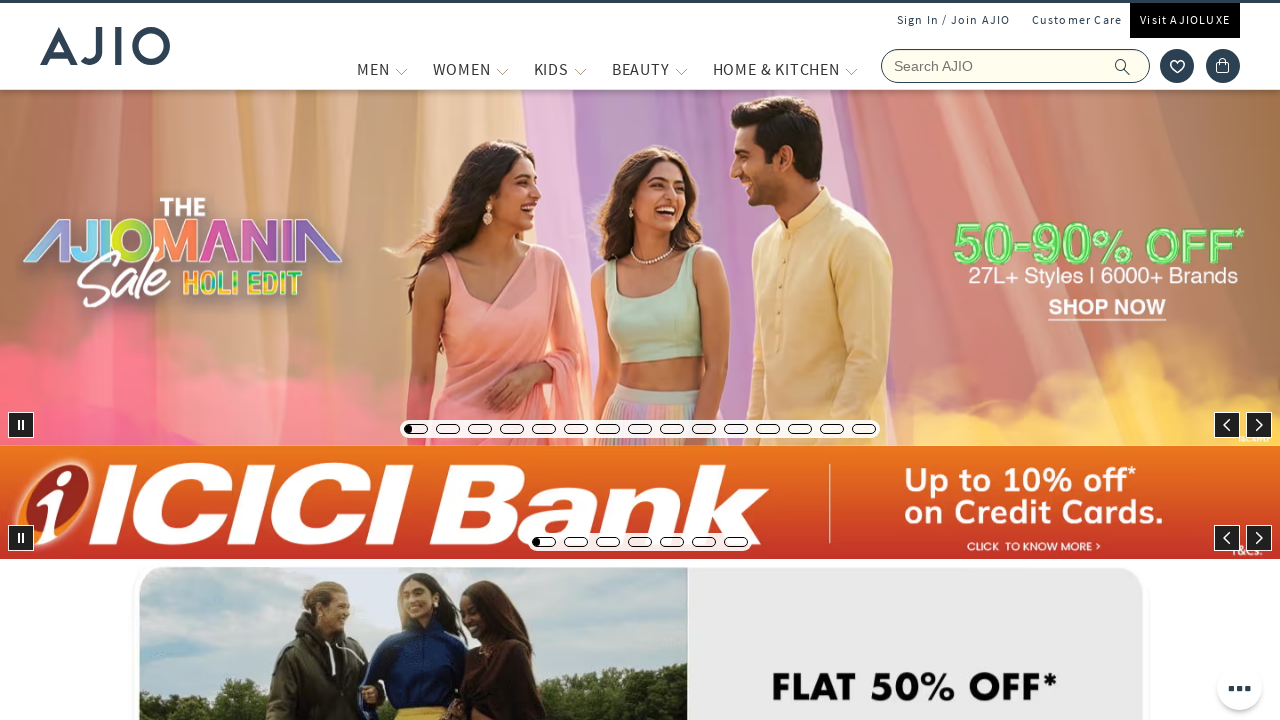

Waited for page to load with domcontentloaded state
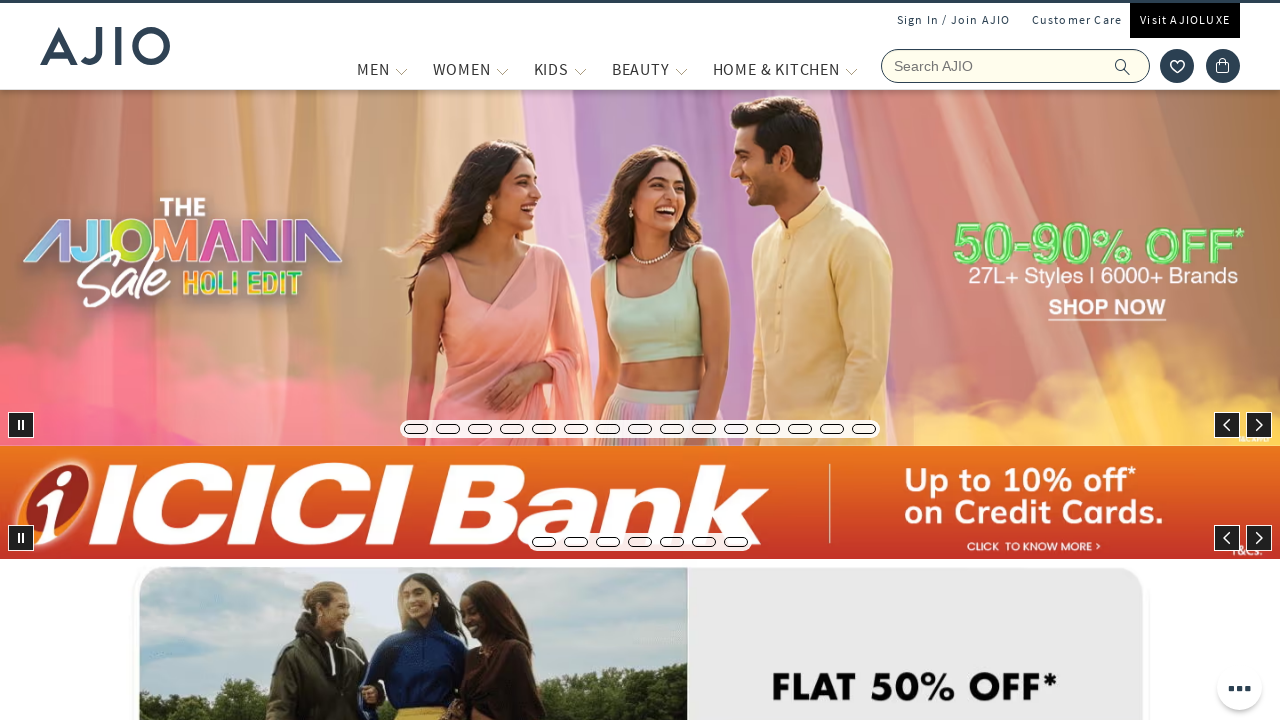

Hovered over MEN menu link to trigger dropdown at (373, 69) on a:has-text('MEN')
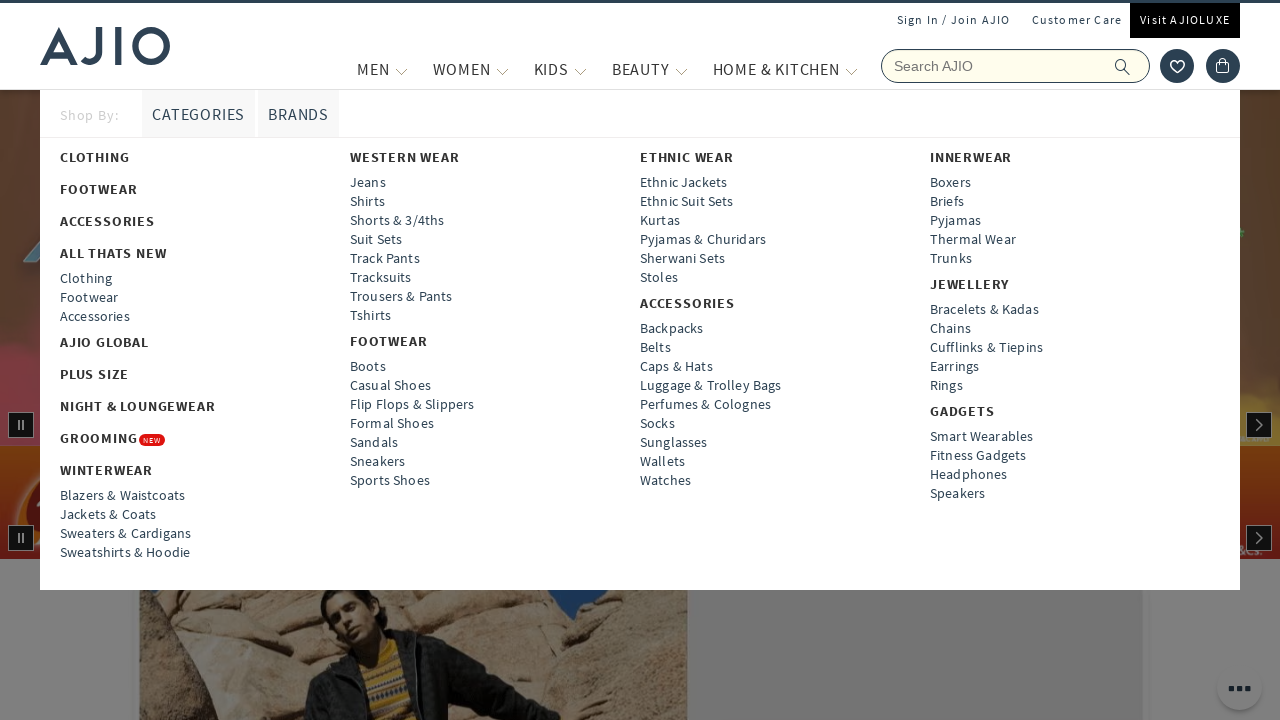

Waited 1 second for dropdown menu to fully display
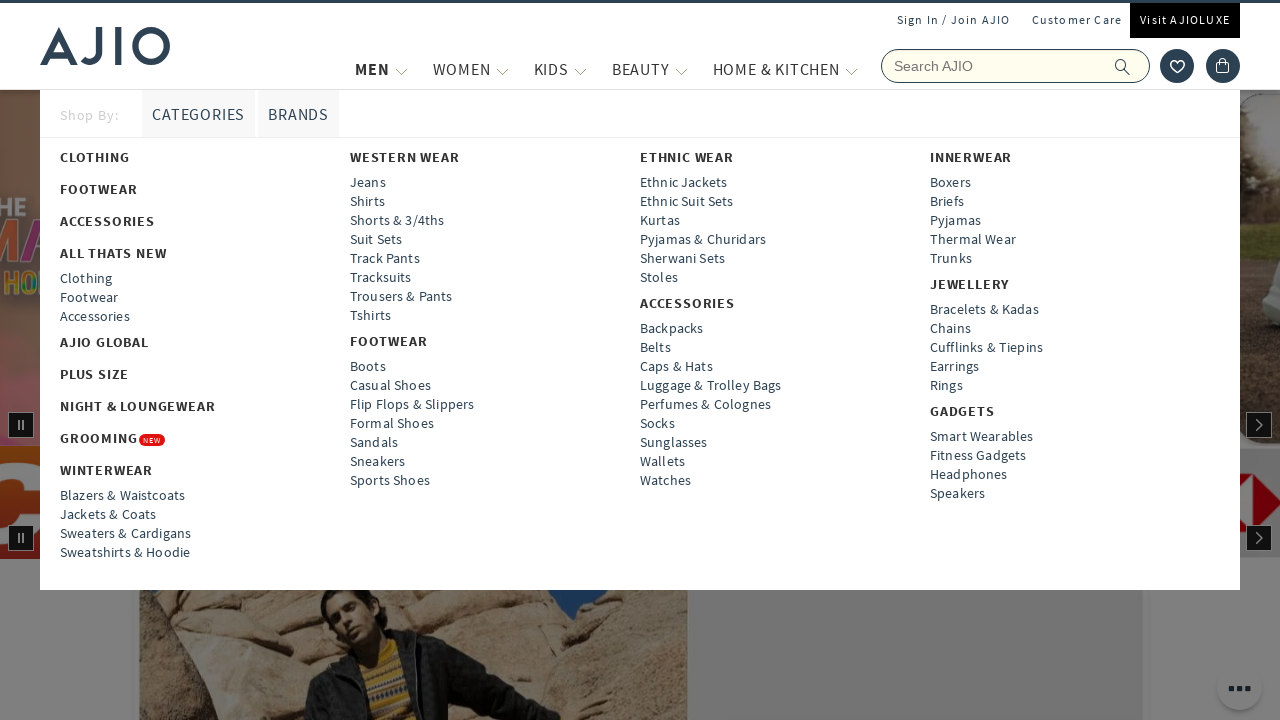

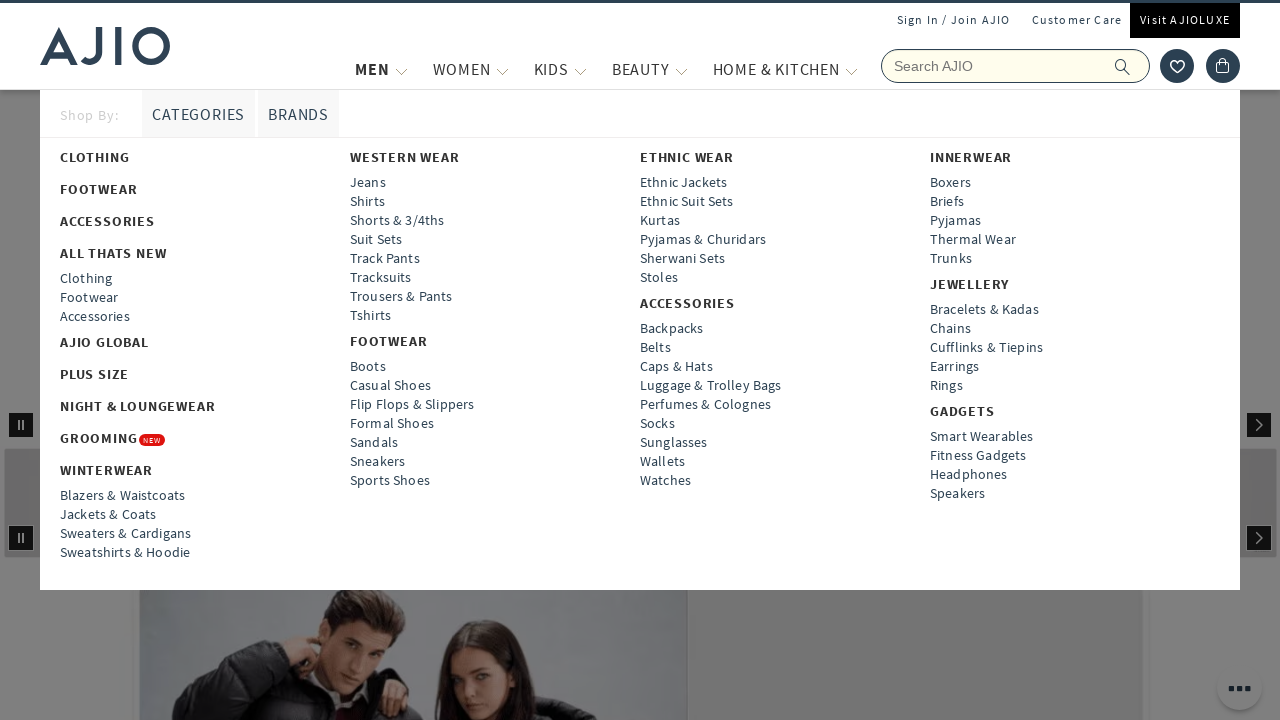